Tests that form elements are displayed by filling text fields and clicking a radio button, then verifies a specific label is not displayed.

Starting URL: https://automationfc.github.io/basic-form/index.html

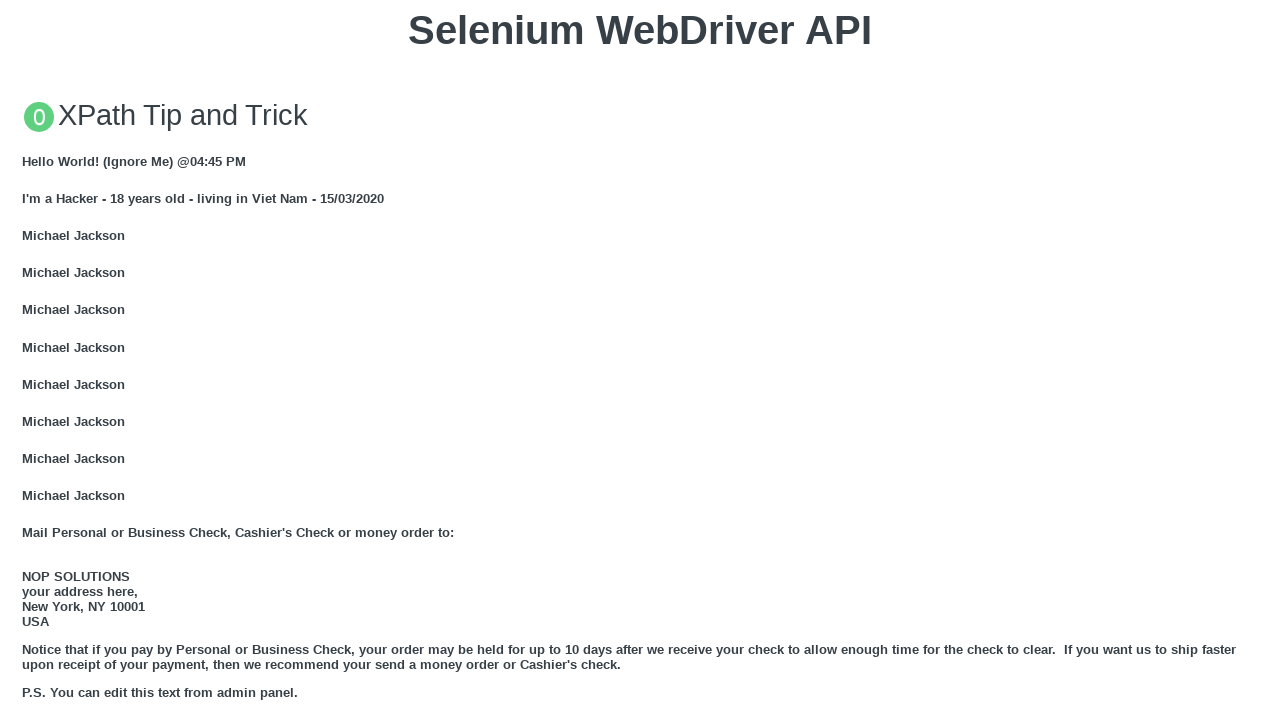

Email field is visible
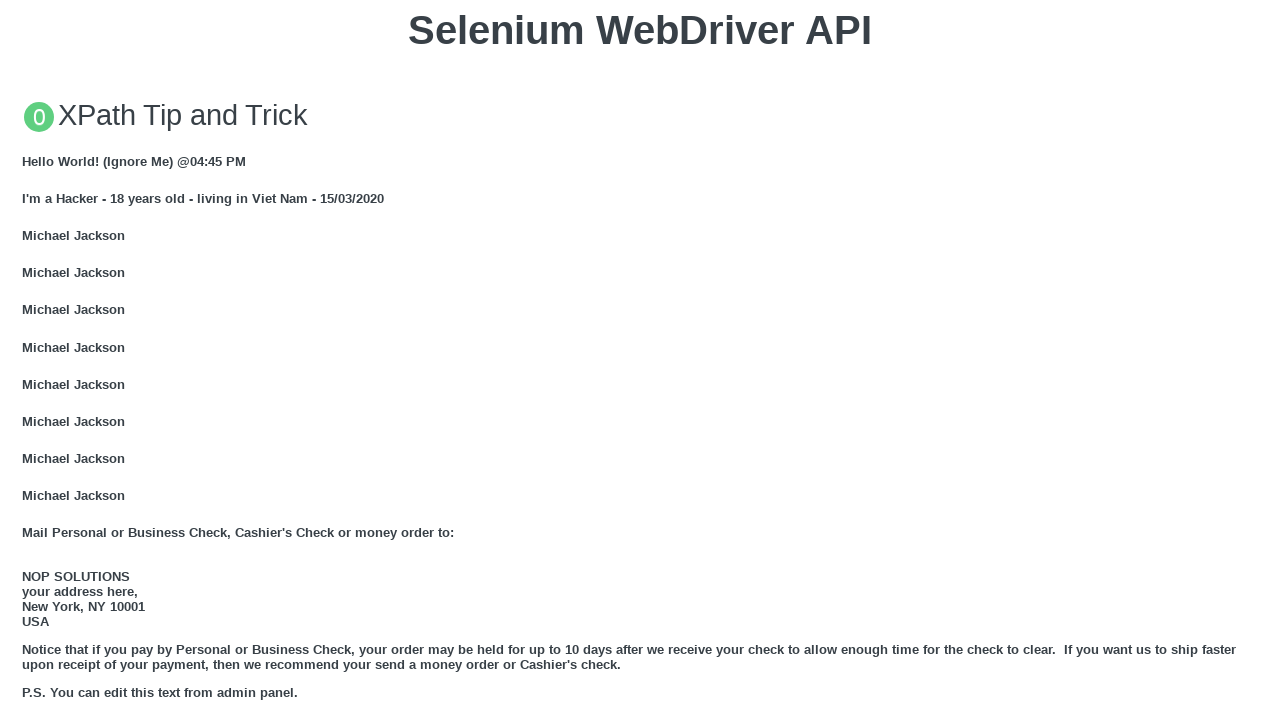

Cleared email field on #mail
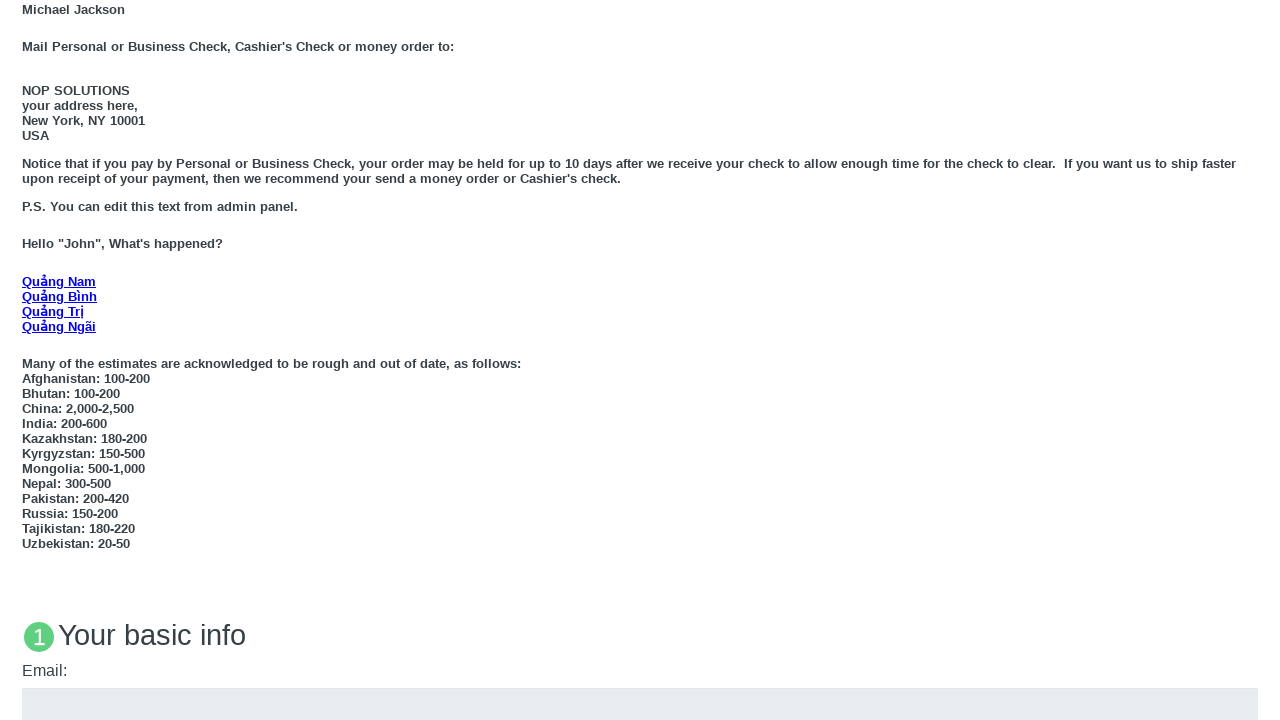

Filled email field with 'Automation Testing' on #mail
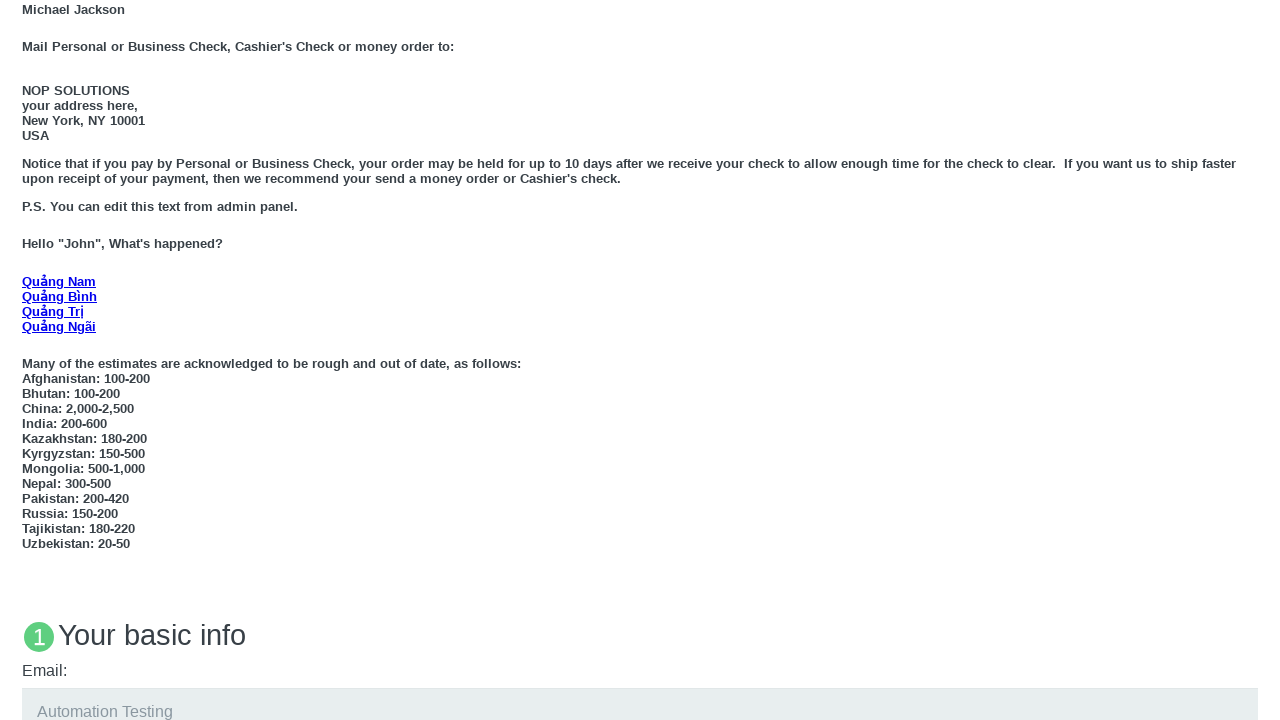

Education field is visible
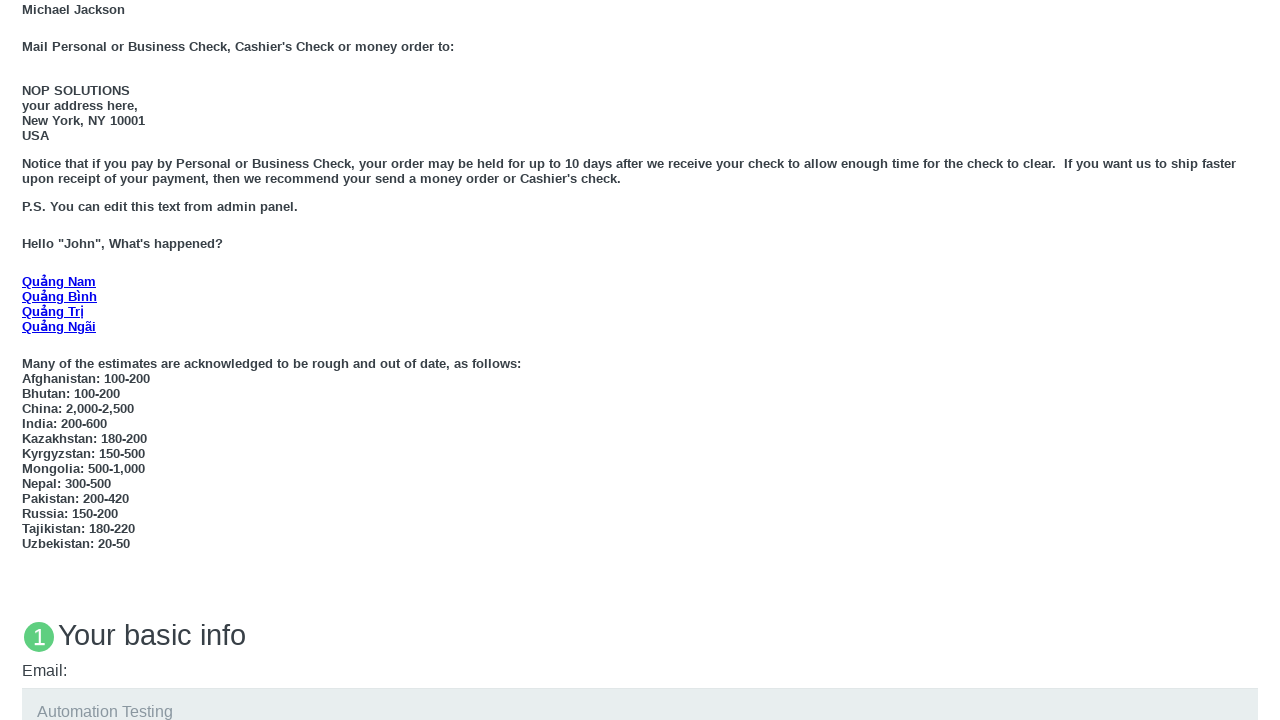

Cleared education field on #edu
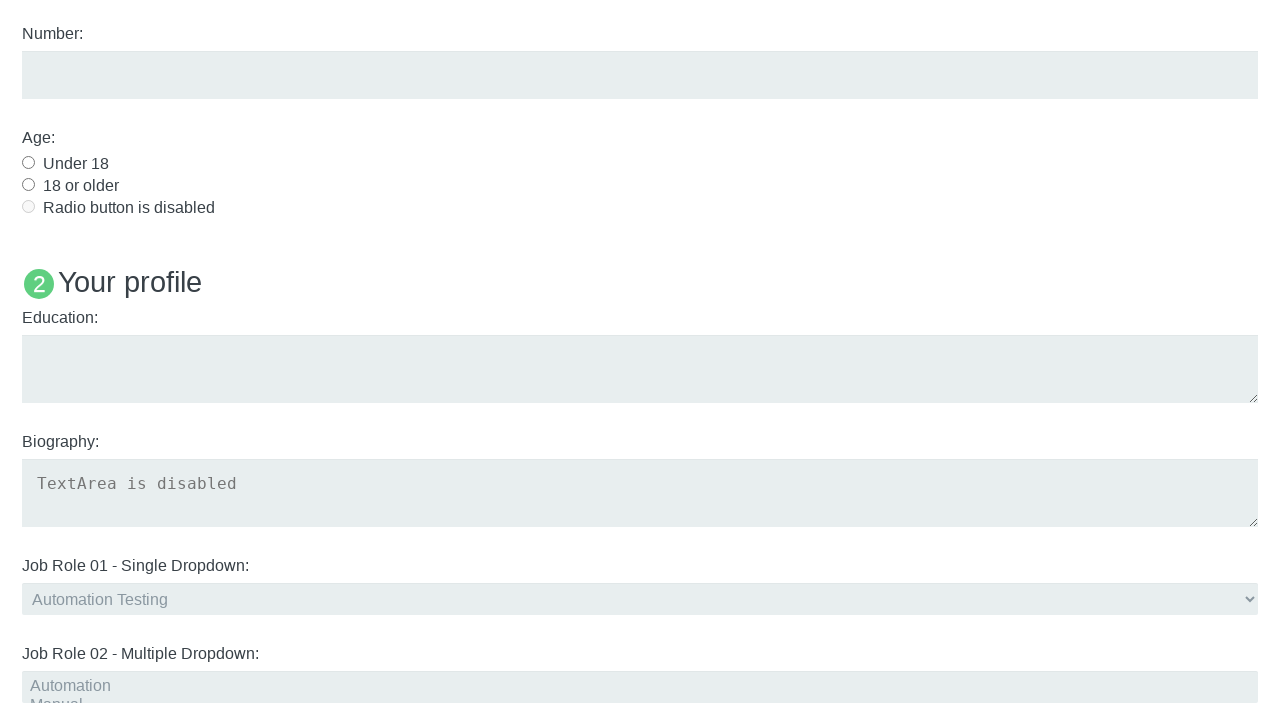

Filled education field with 'Automation Testing' on #edu
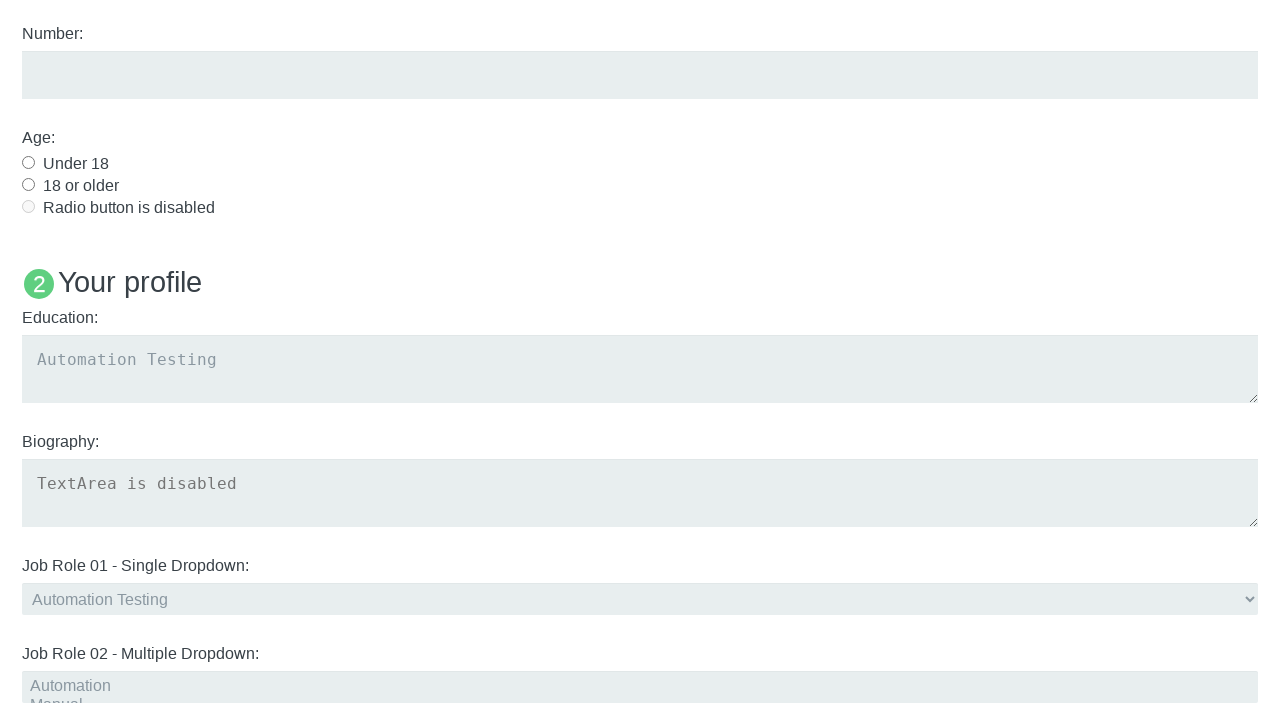

Under 18 radio button is visible
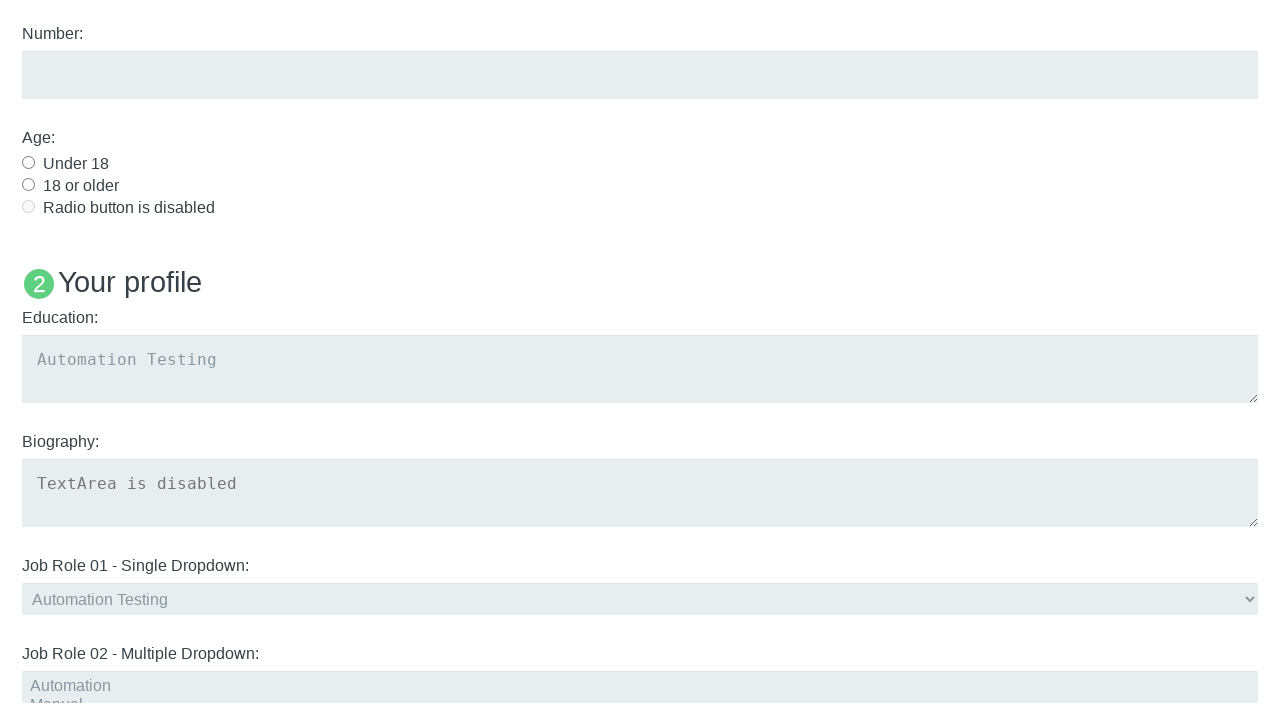

Clicked under 18 radio button at (28, 162) on #under_18
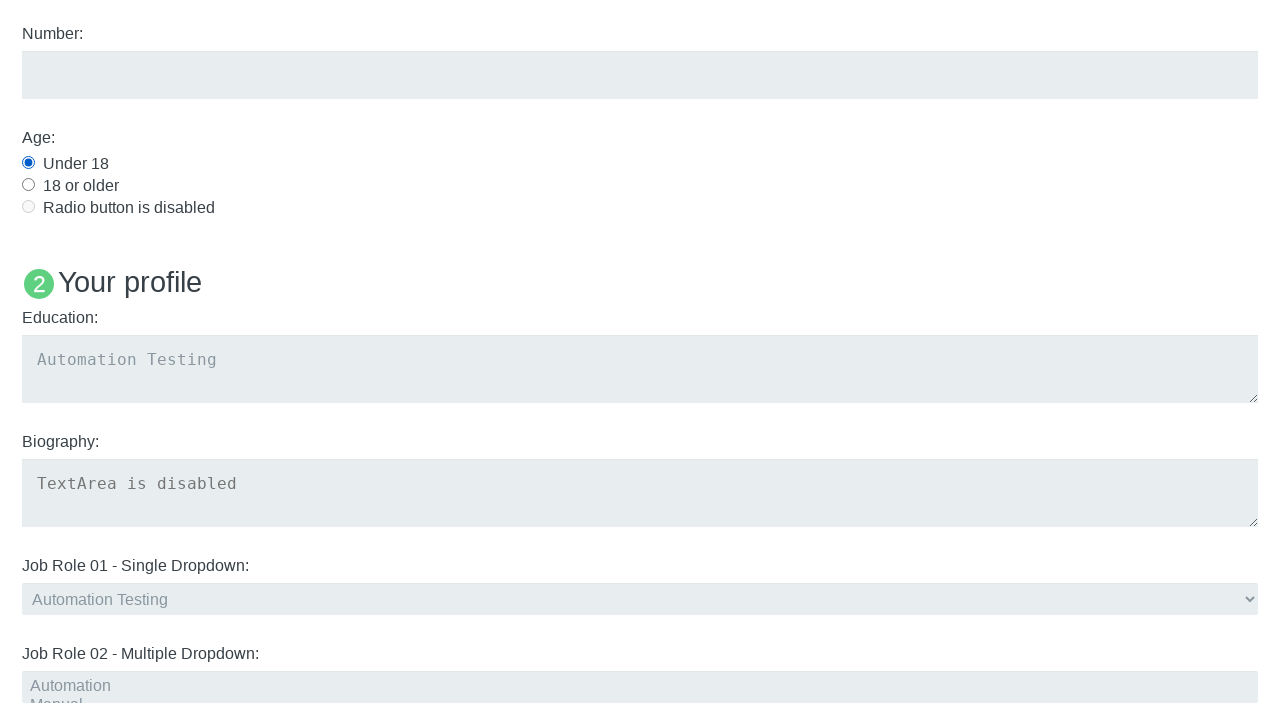

Verified that User5 label is not displayed
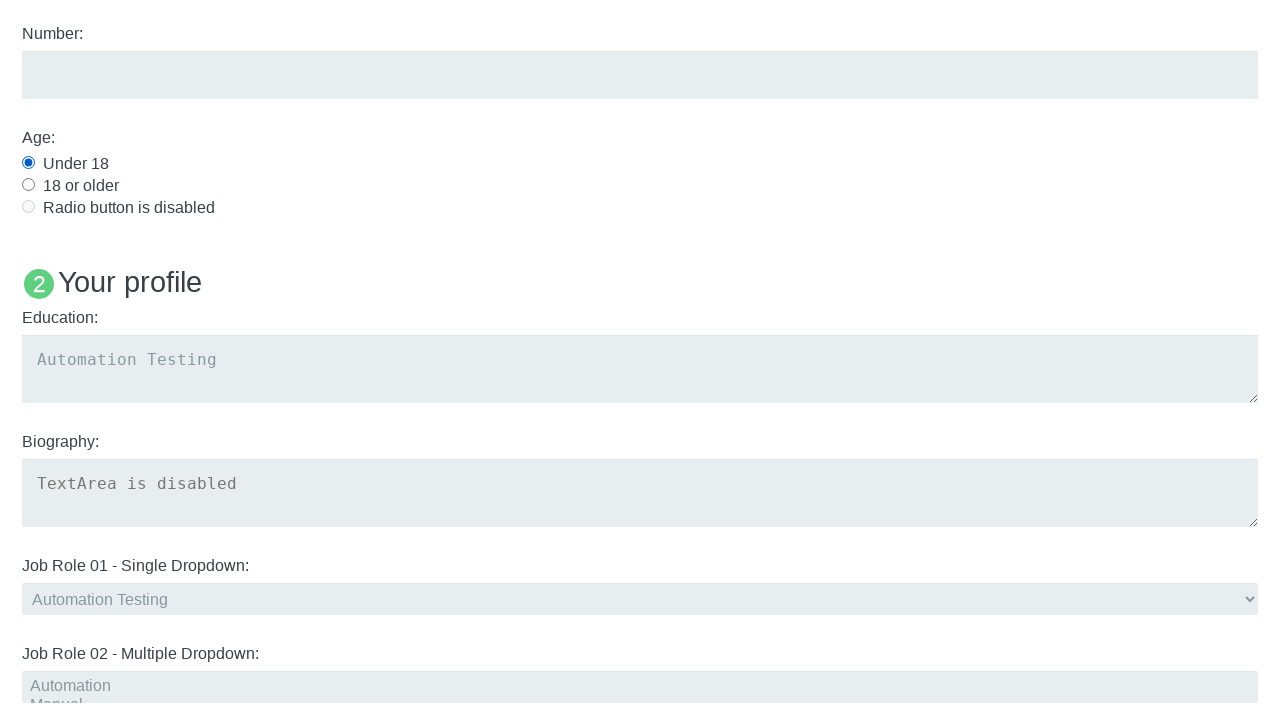

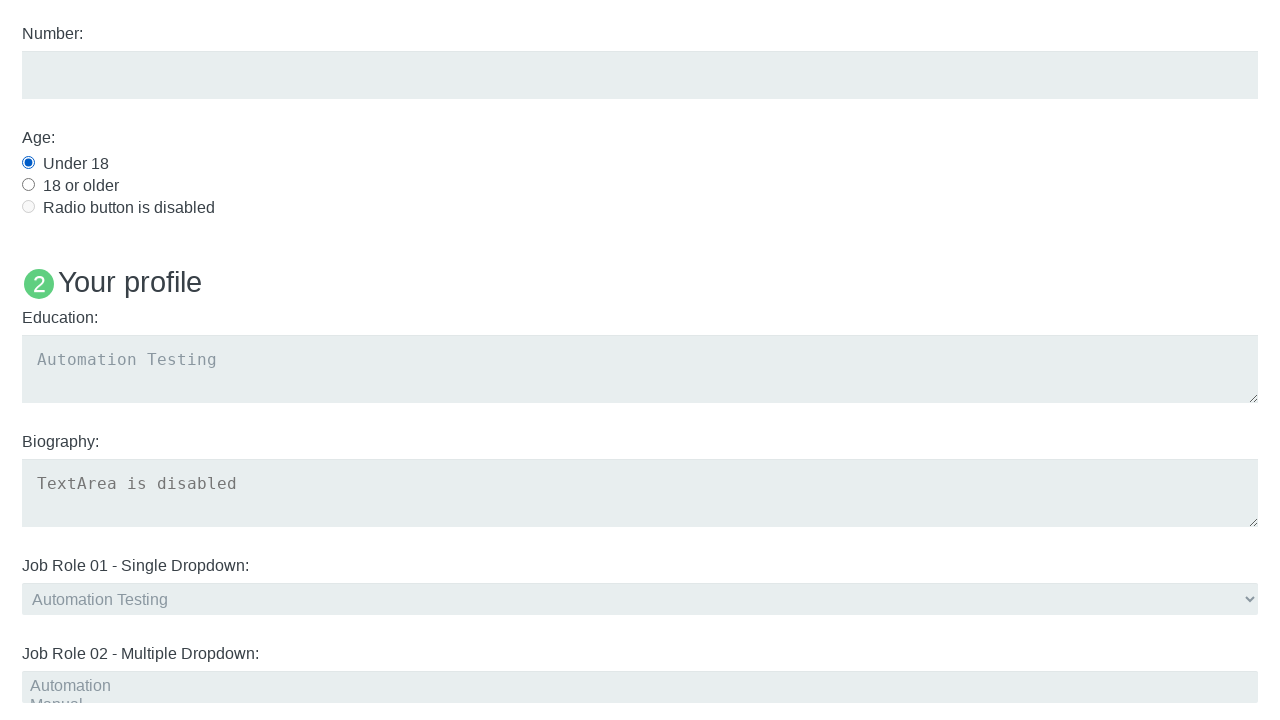